Tests login form validation by attempting to login with empty username and password fields and verifying the error message

Starting URL: https://www.saucedemo.com/

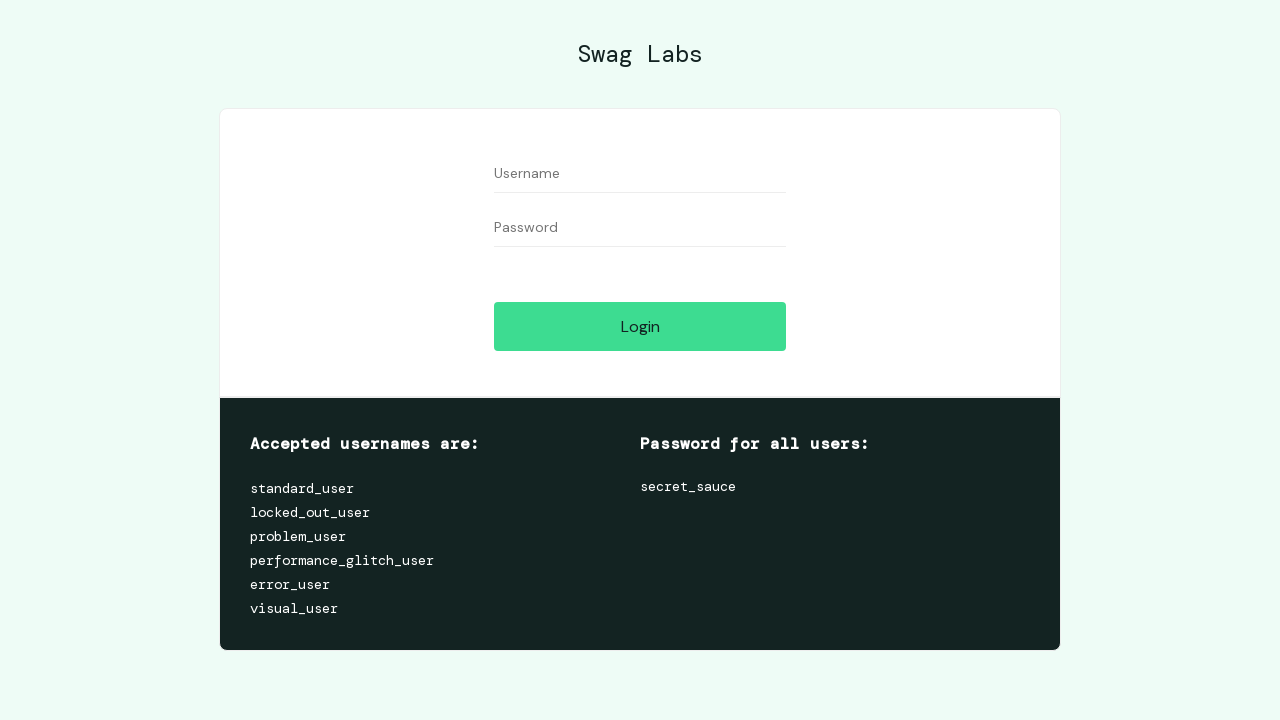

Navigated to Sauce Demo login page
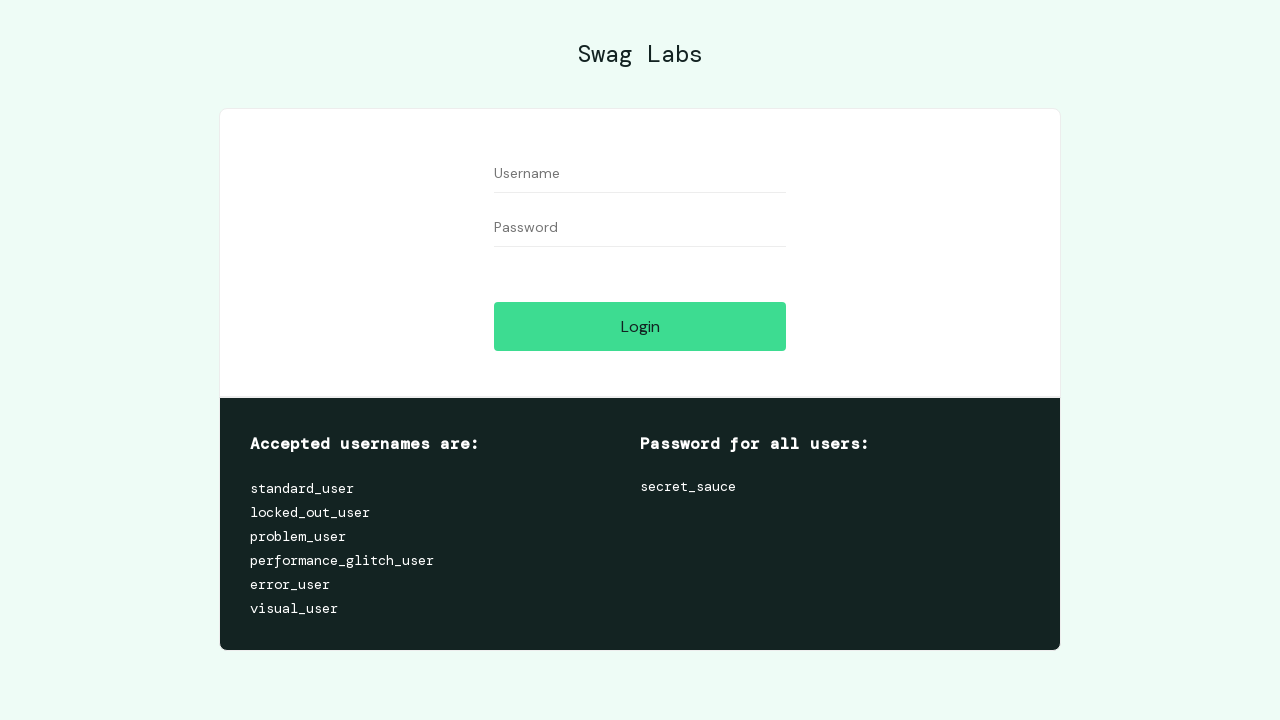

Cleared username field on #user-name
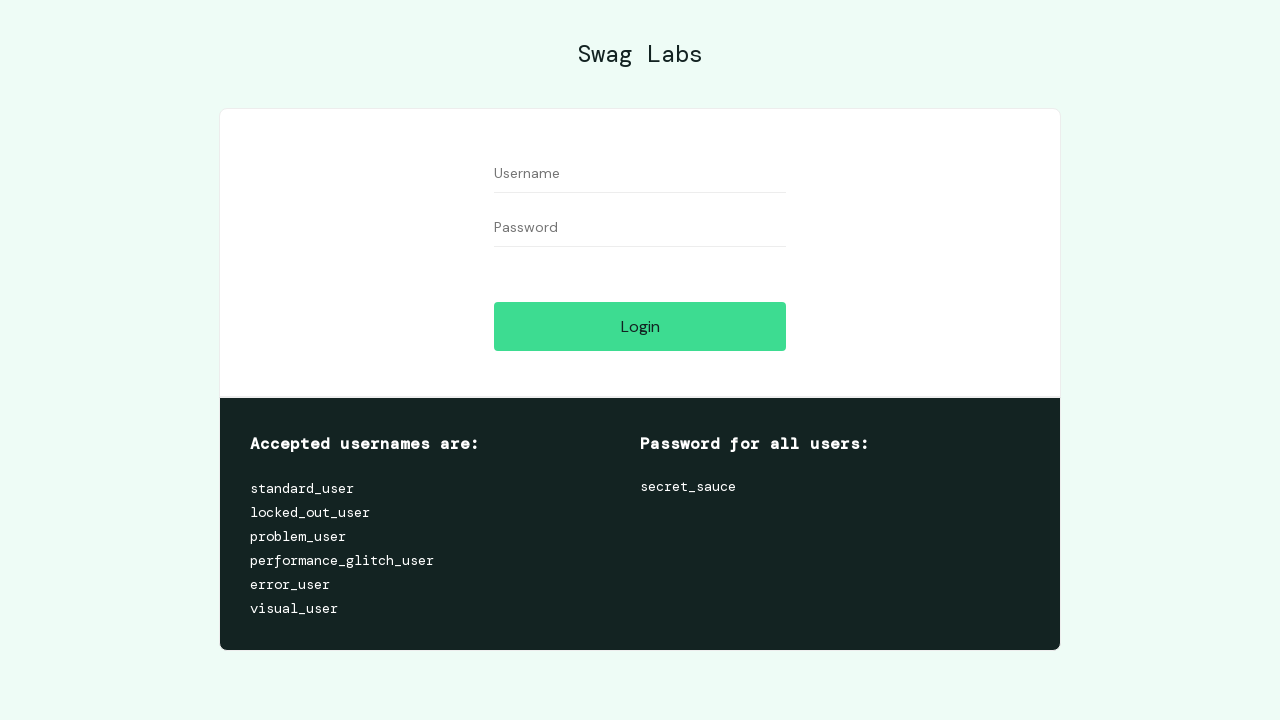

Cleared password field on #password
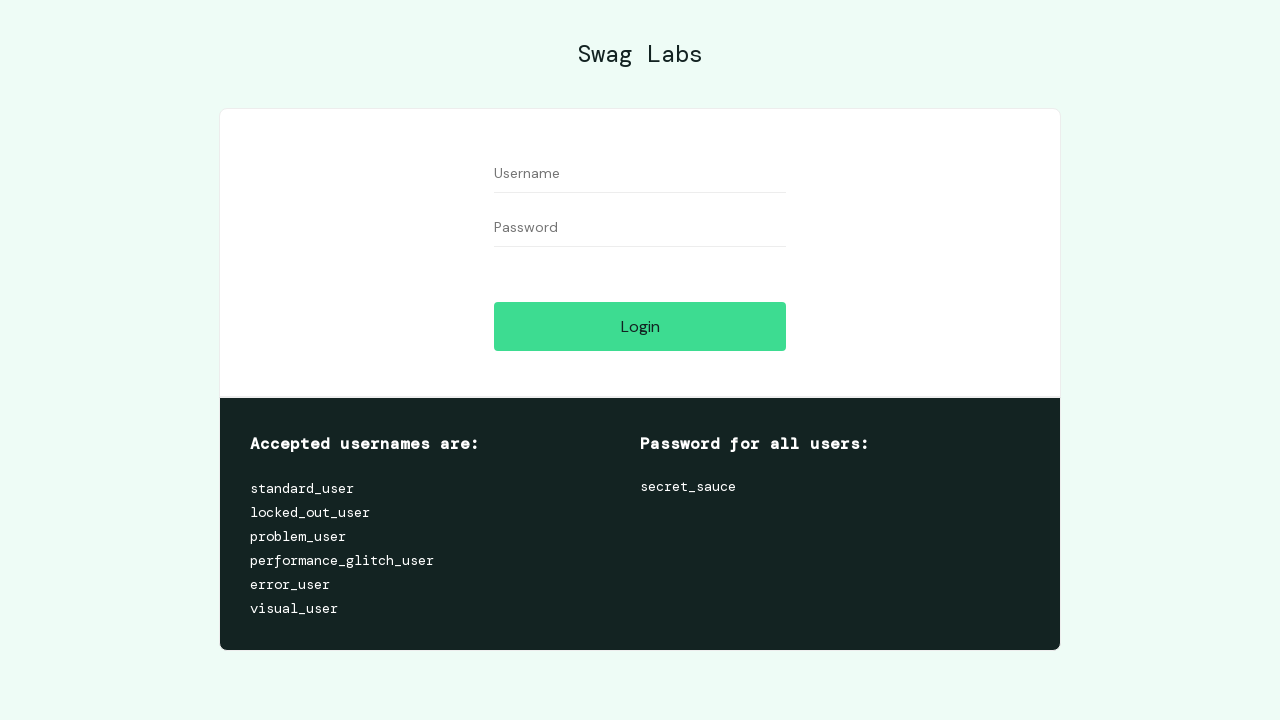

Clicked login button with empty credentials at (640, 326) on #login-button
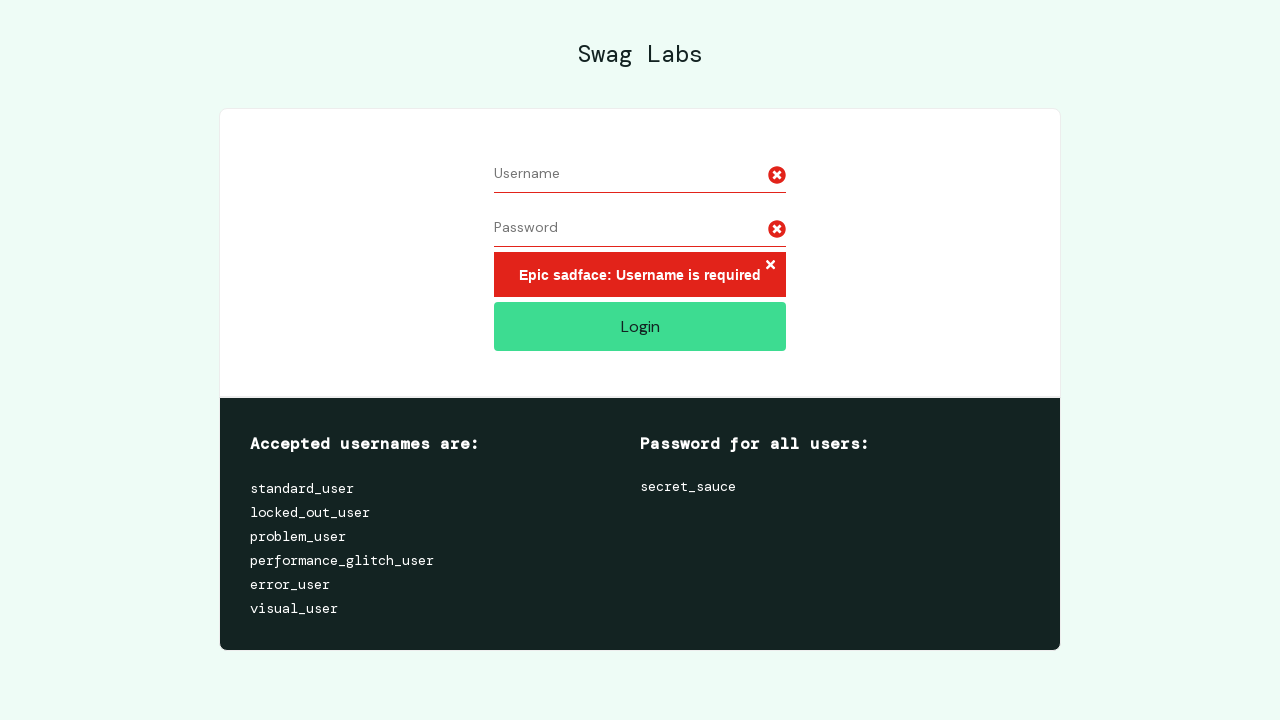

Error message appeared for empty login fields
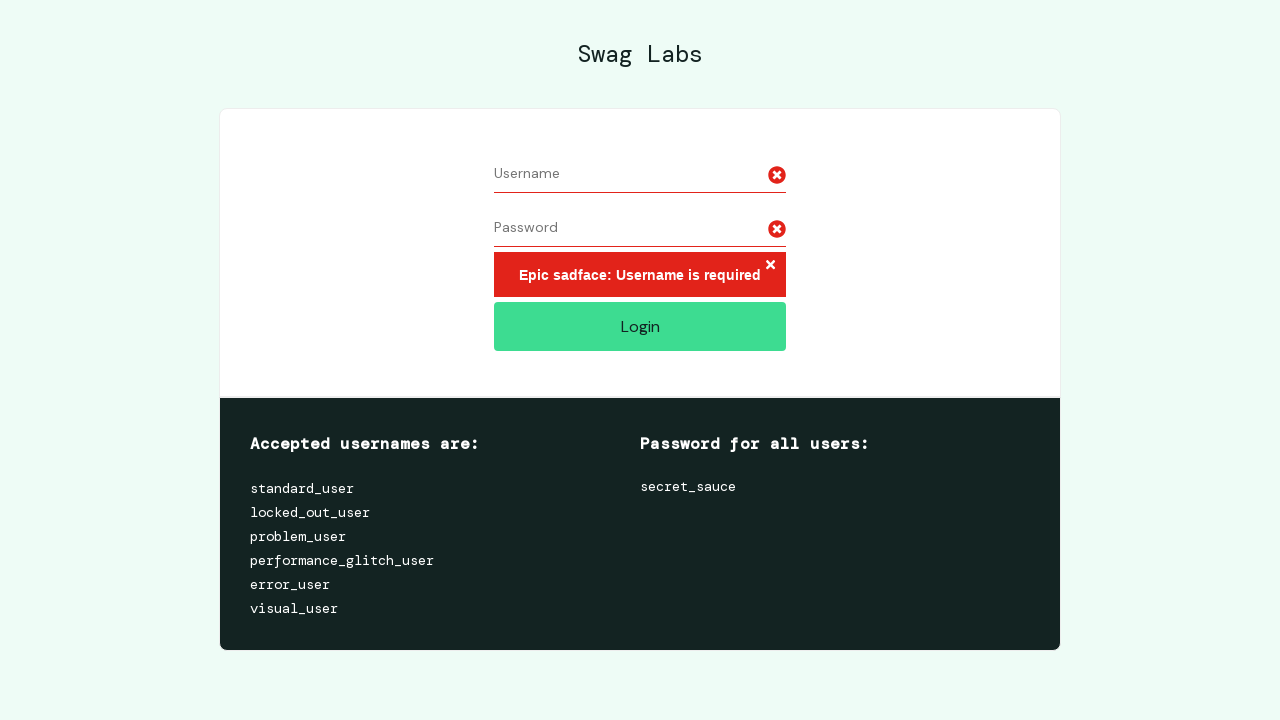

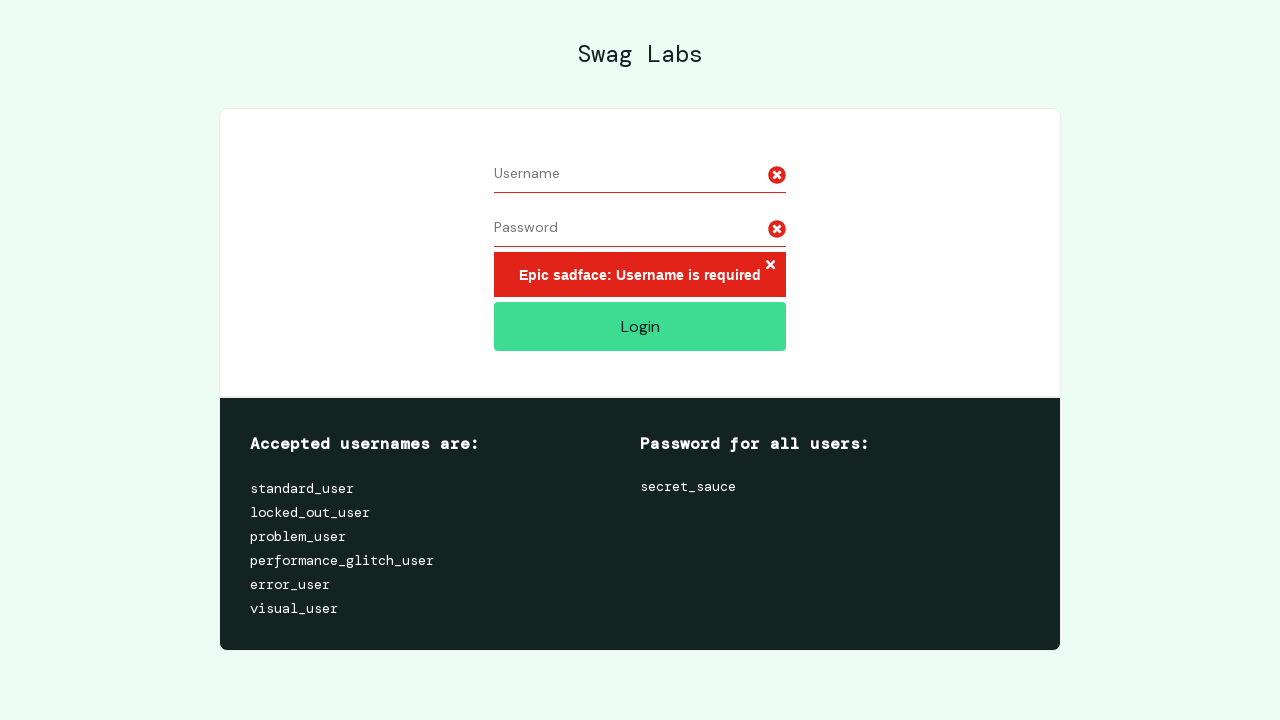